Tests scrolling functionality and validates the sum of values in a table column matches the displayed total amount

Starting URL: https://rahulshettyacademy.com/AutomationPractice/

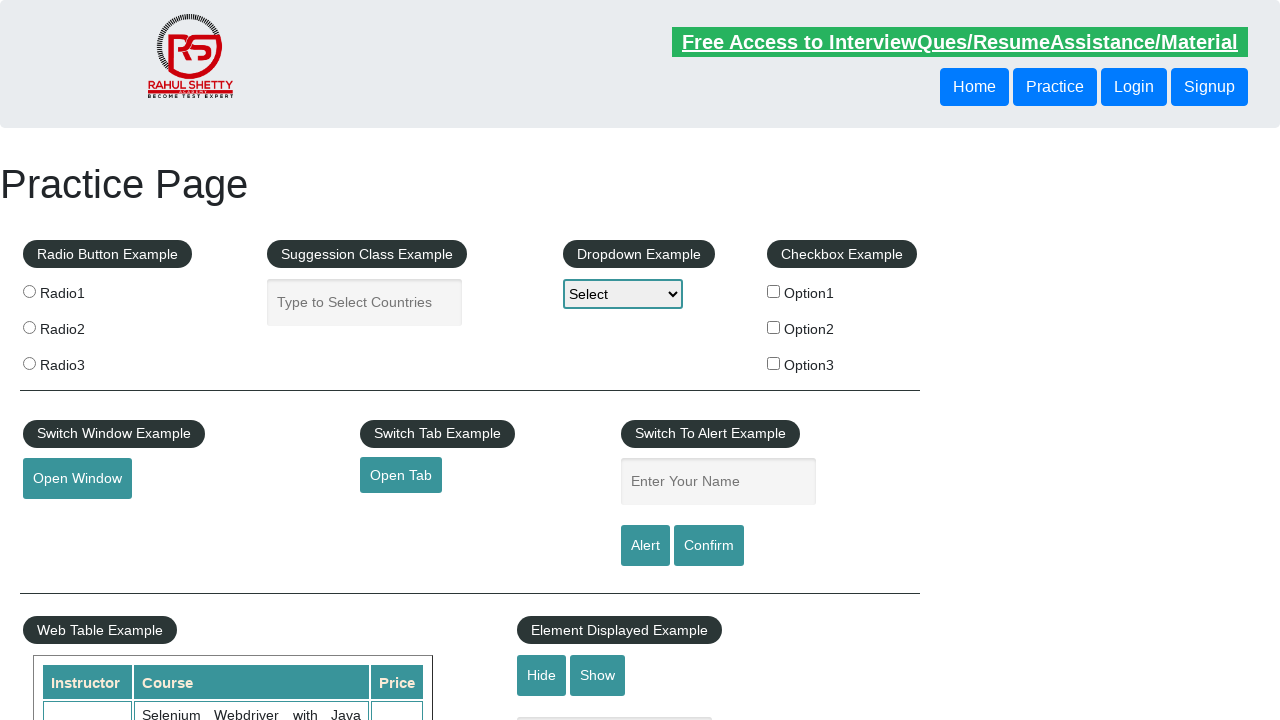

Scrolled down main window by 100 pixels
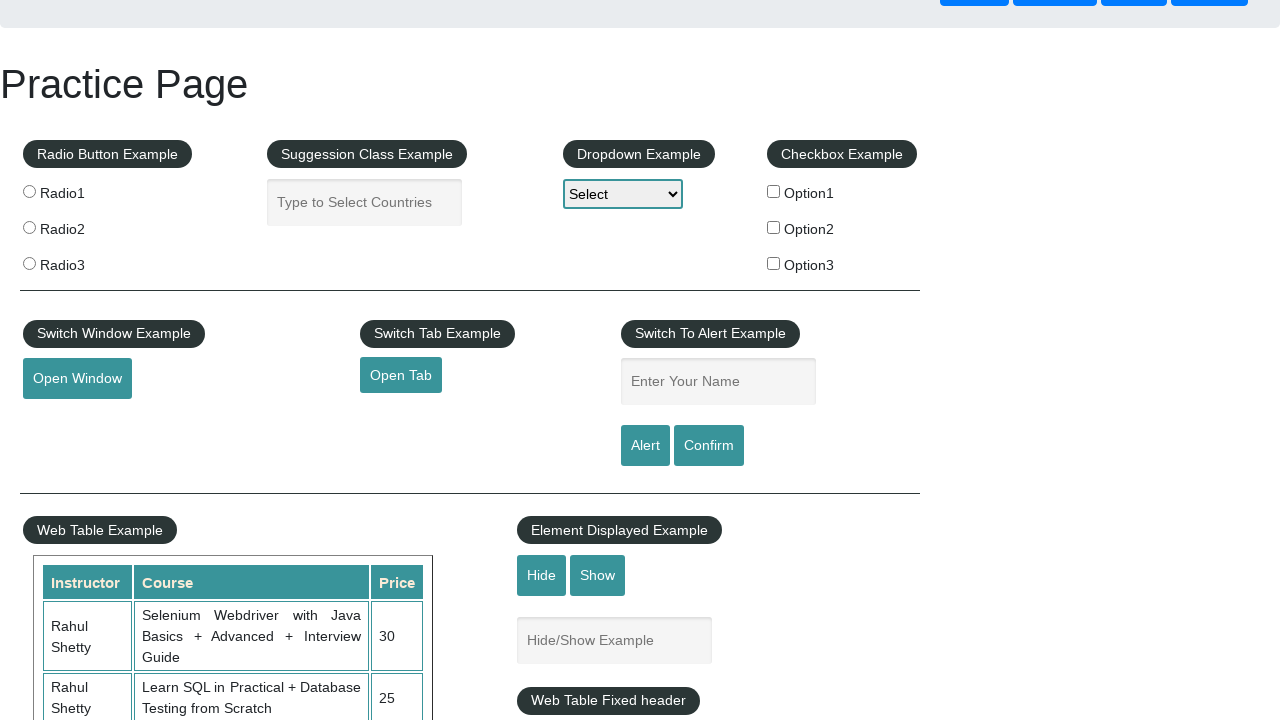

Scrolled within fixed header table to position 5000
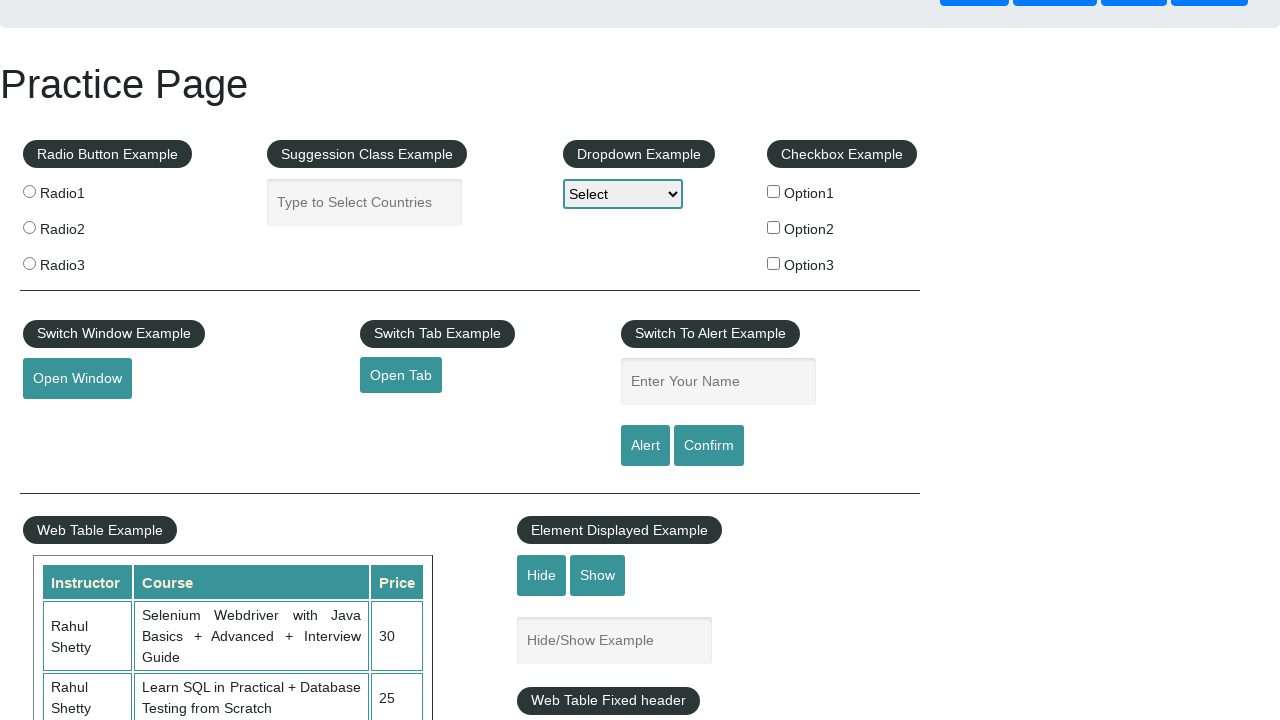

Retrieved all amount values from 4th column of table
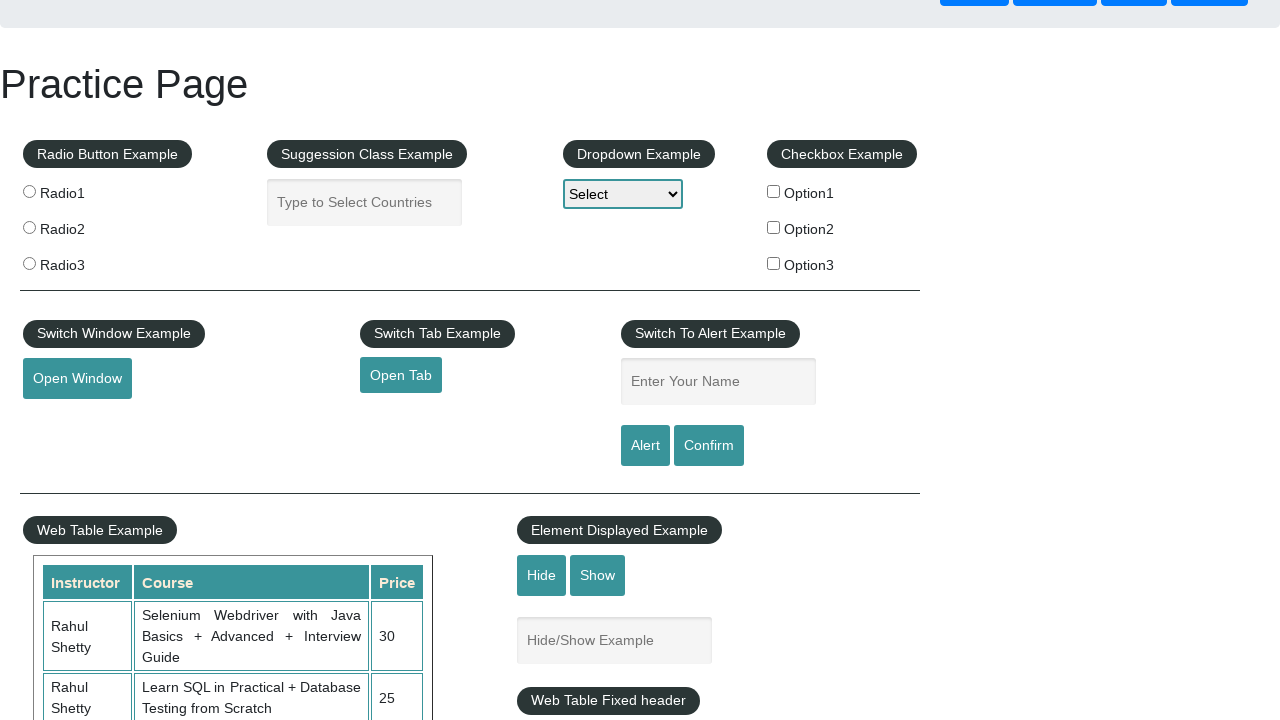

Calculated sum of all amounts: 296
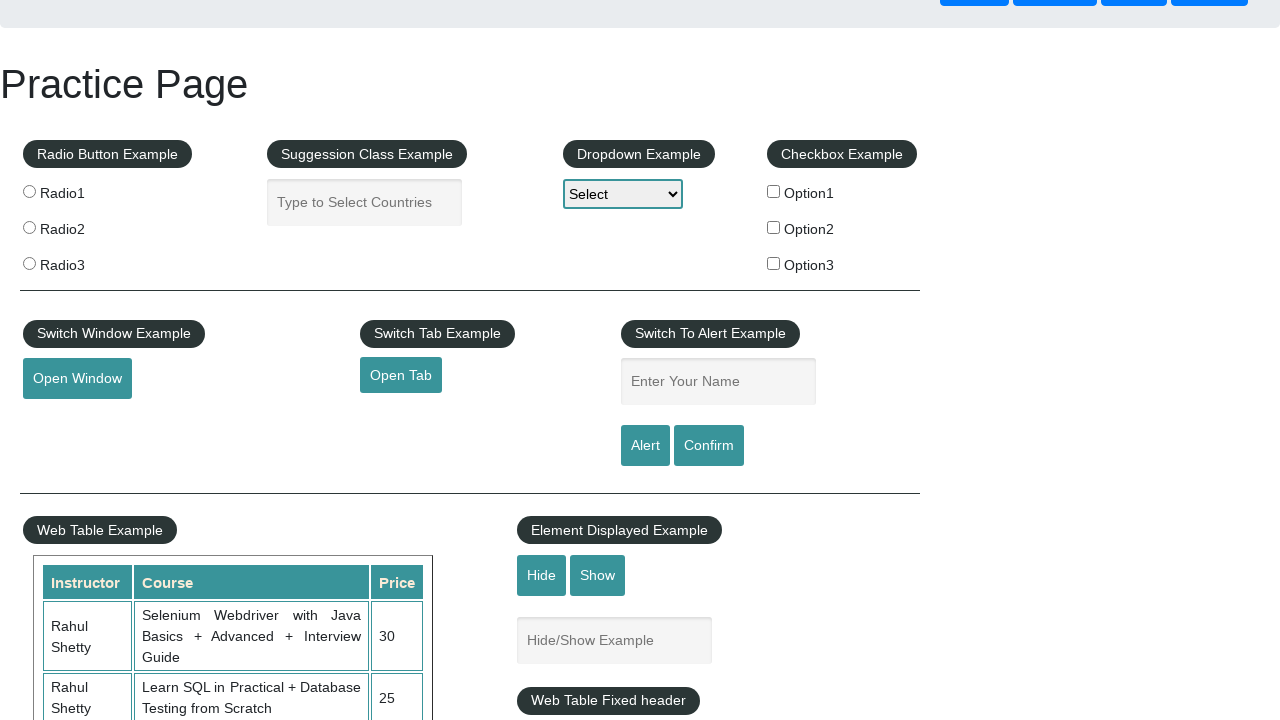

Retrieved displayed total amount element
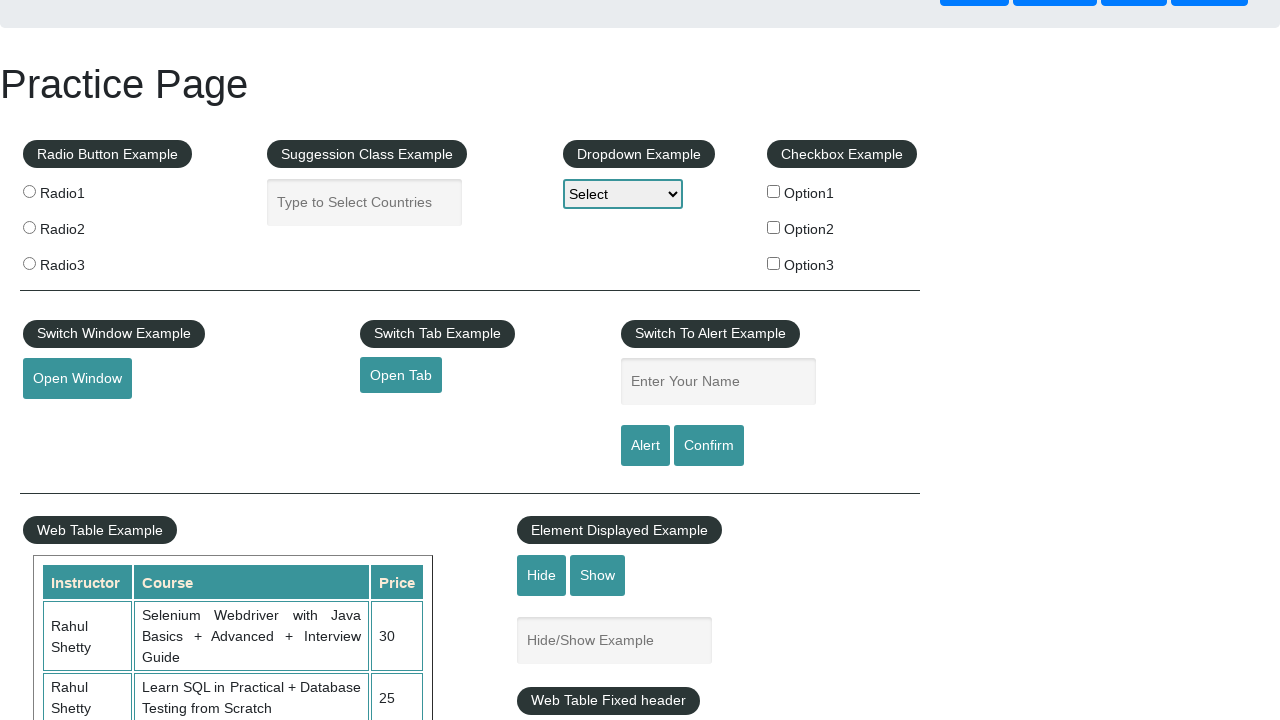

Extracted displayed total amount value: 296
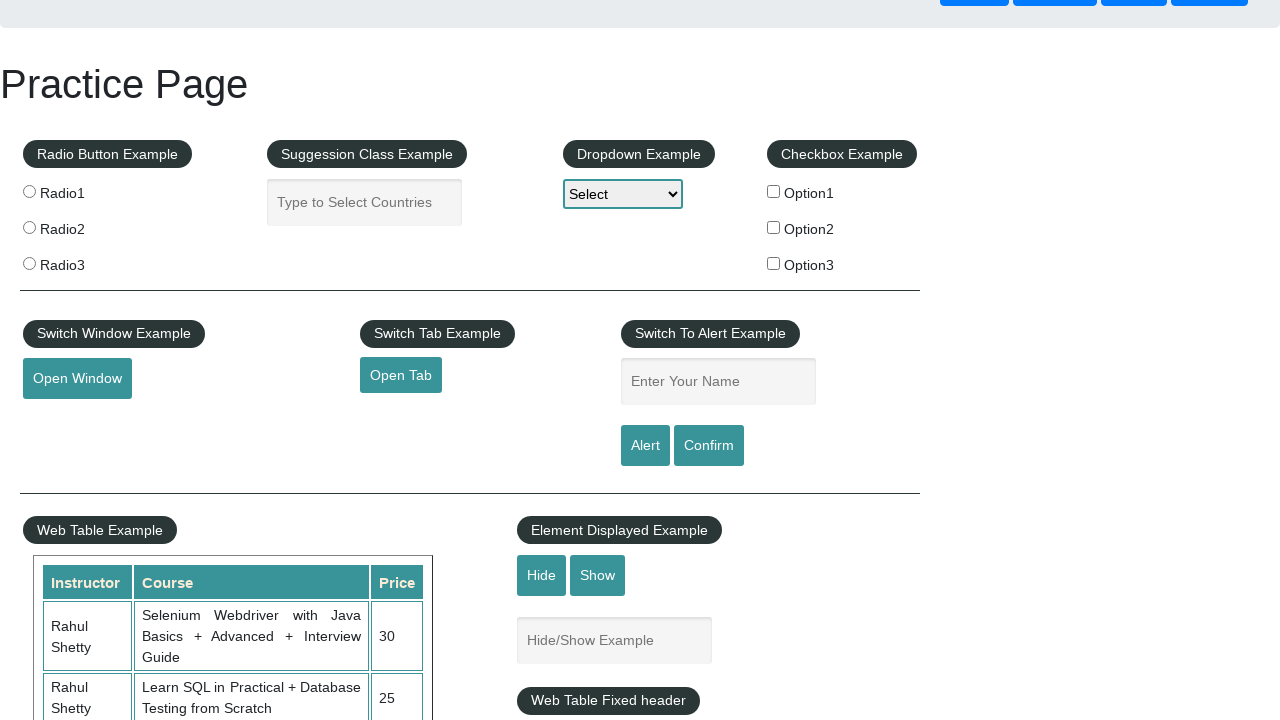

Verified calculated sum (296) matches displayed total (296)
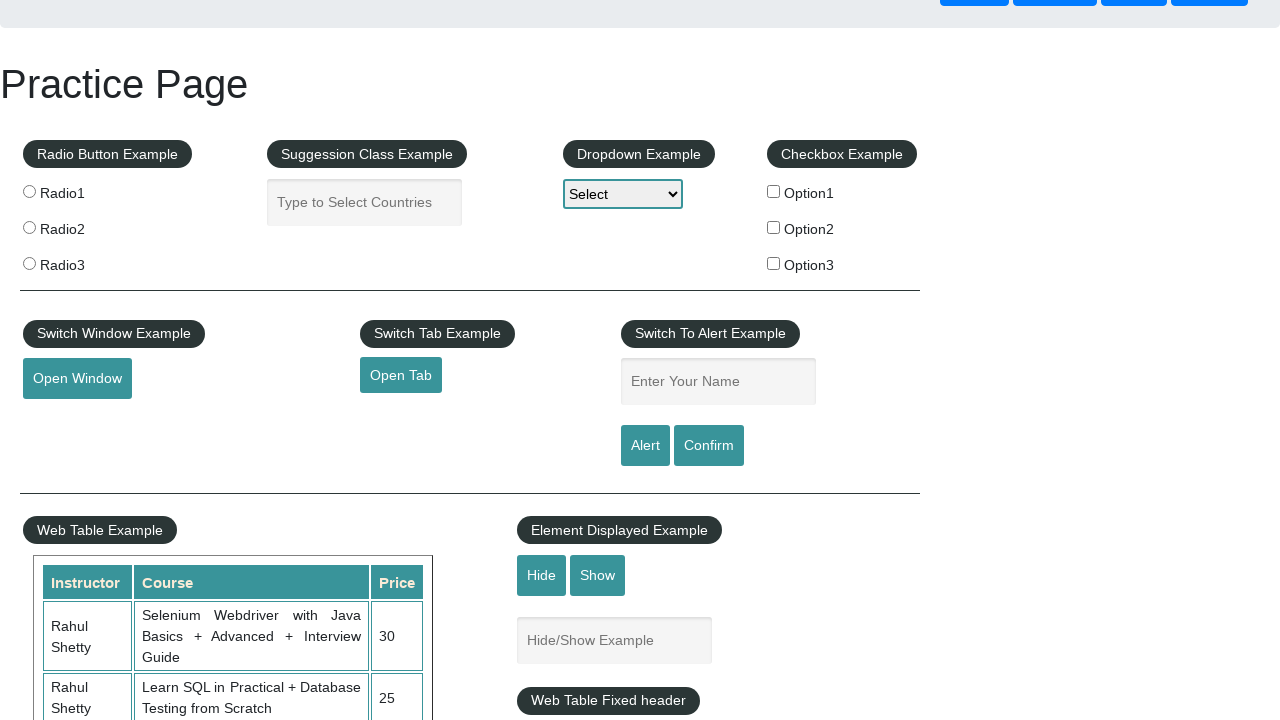

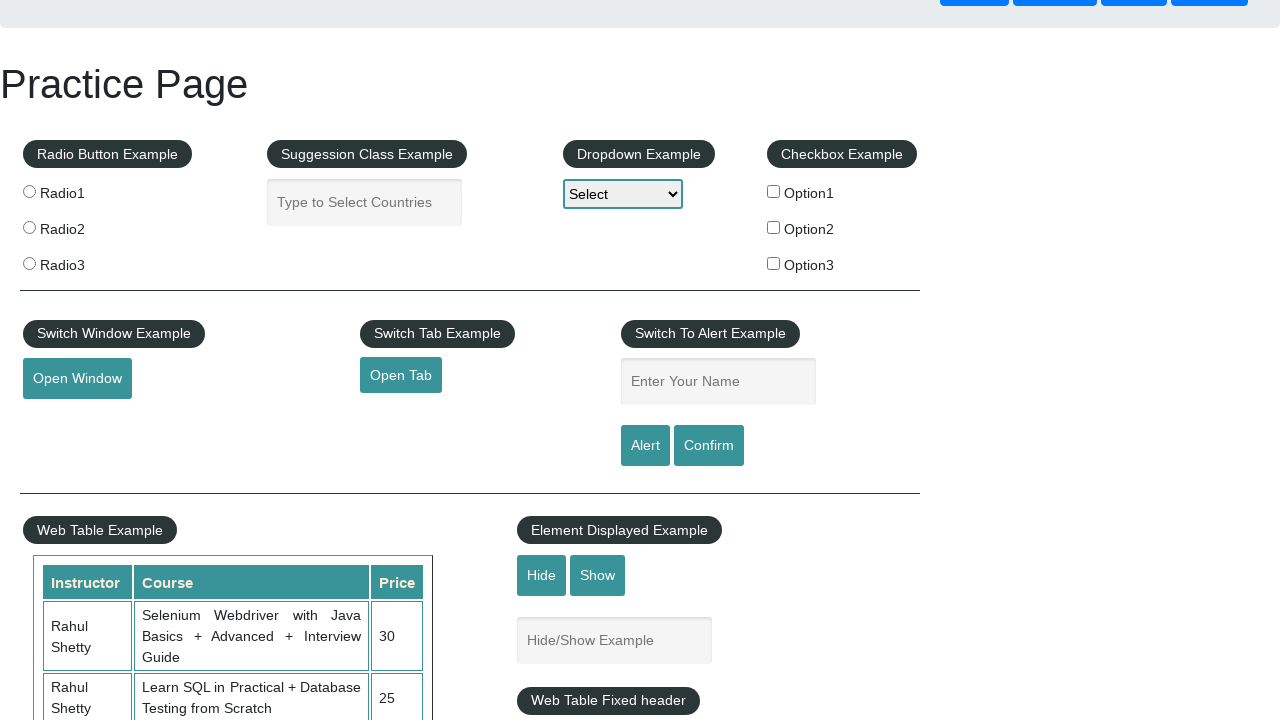